Tests multiple checkbox selection by clicking all available checkboxes

Starting URL: https://rahulshettyacademy.com/AutomationPractice/

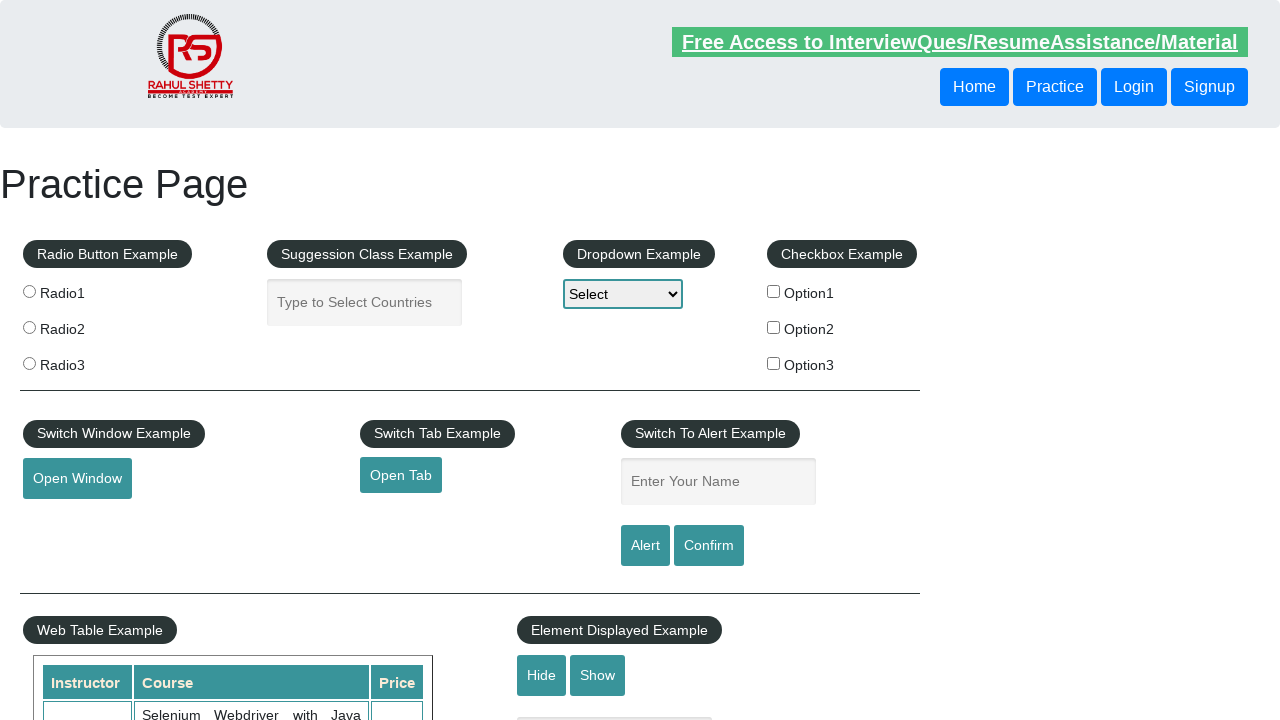

Located all checkboxes on the page
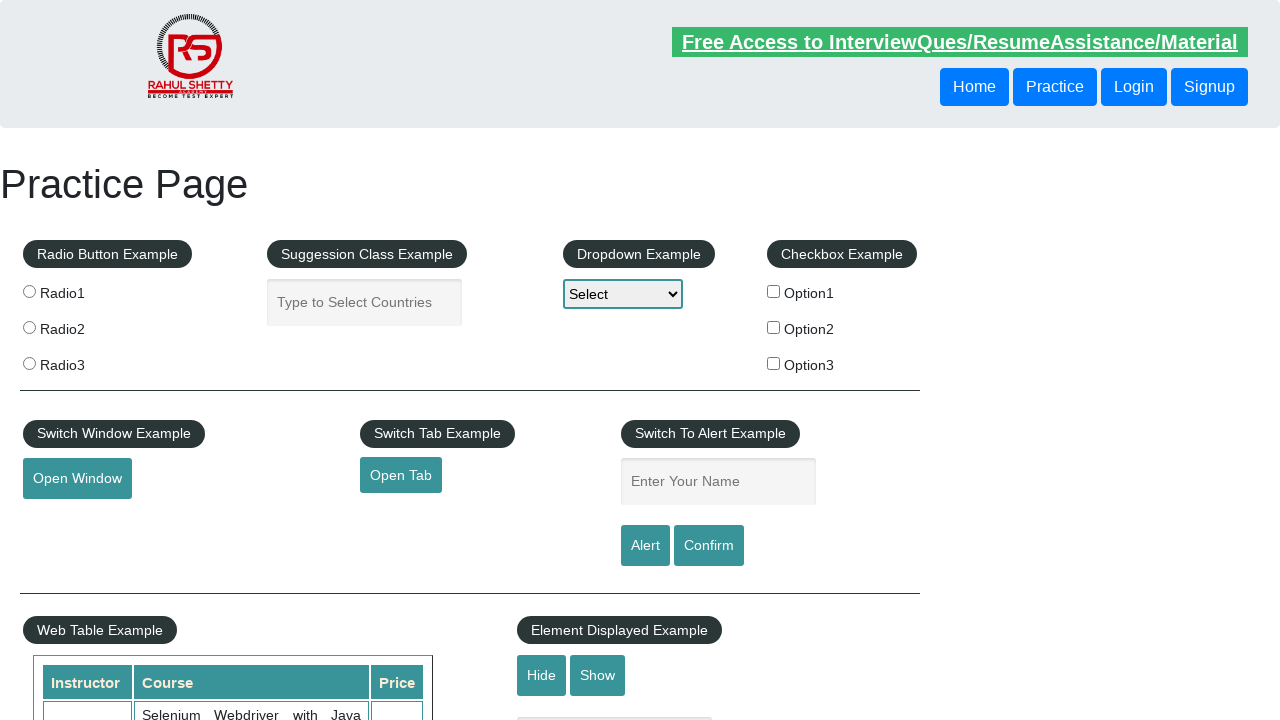

Clicked a checkbox to select it at (774, 291) on input[type='checkbox'] >> nth=0
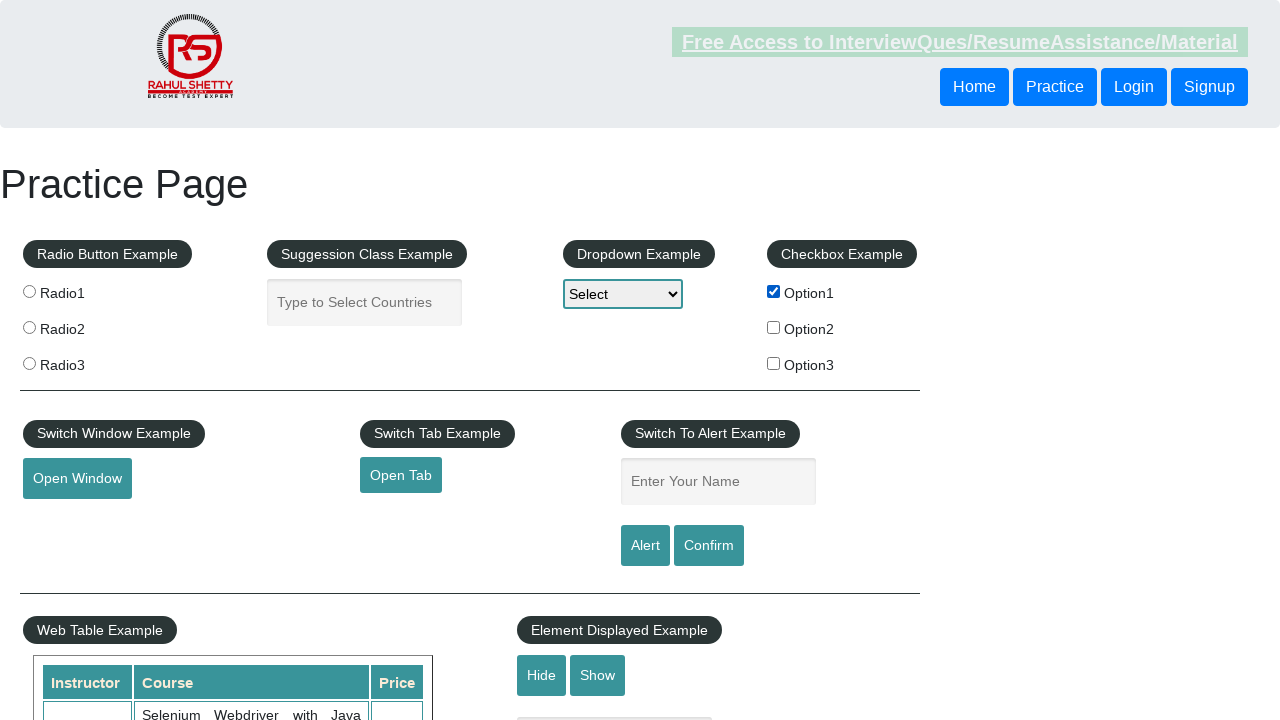

Clicked a checkbox to select it at (774, 327) on input[type='checkbox'] >> nth=1
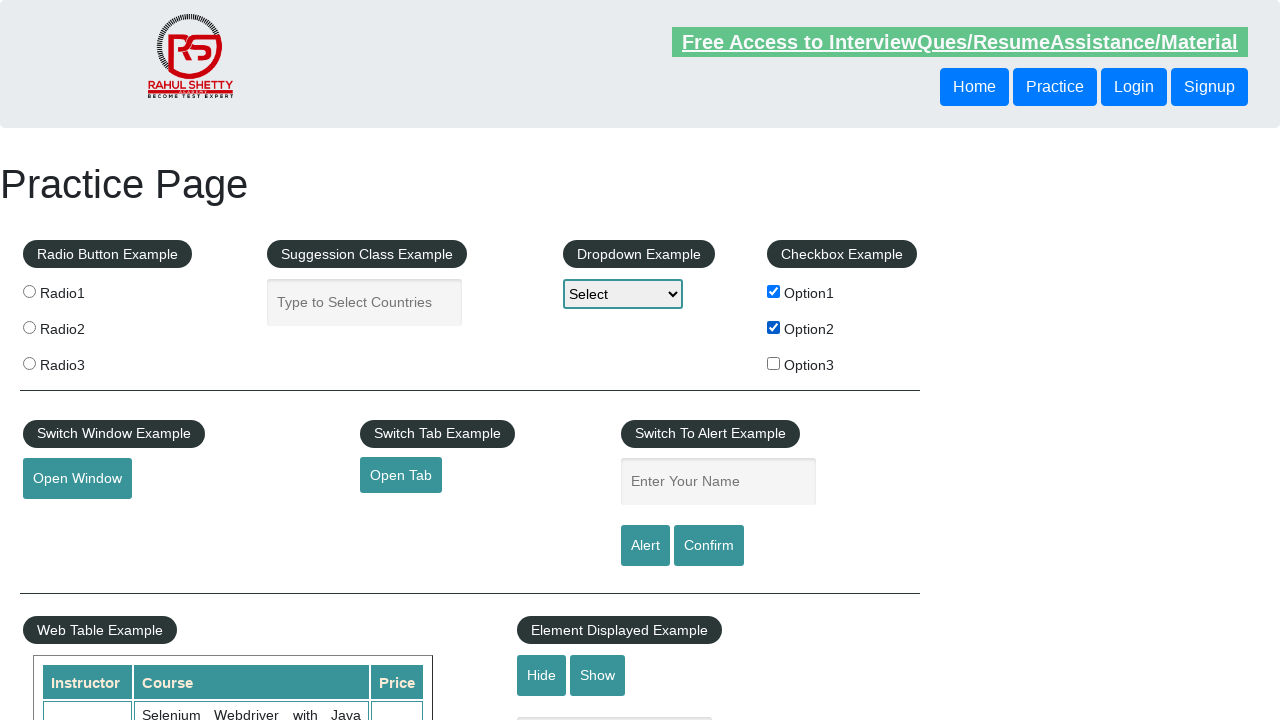

Clicked a checkbox to select it at (774, 363) on input[type='checkbox'] >> nth=2
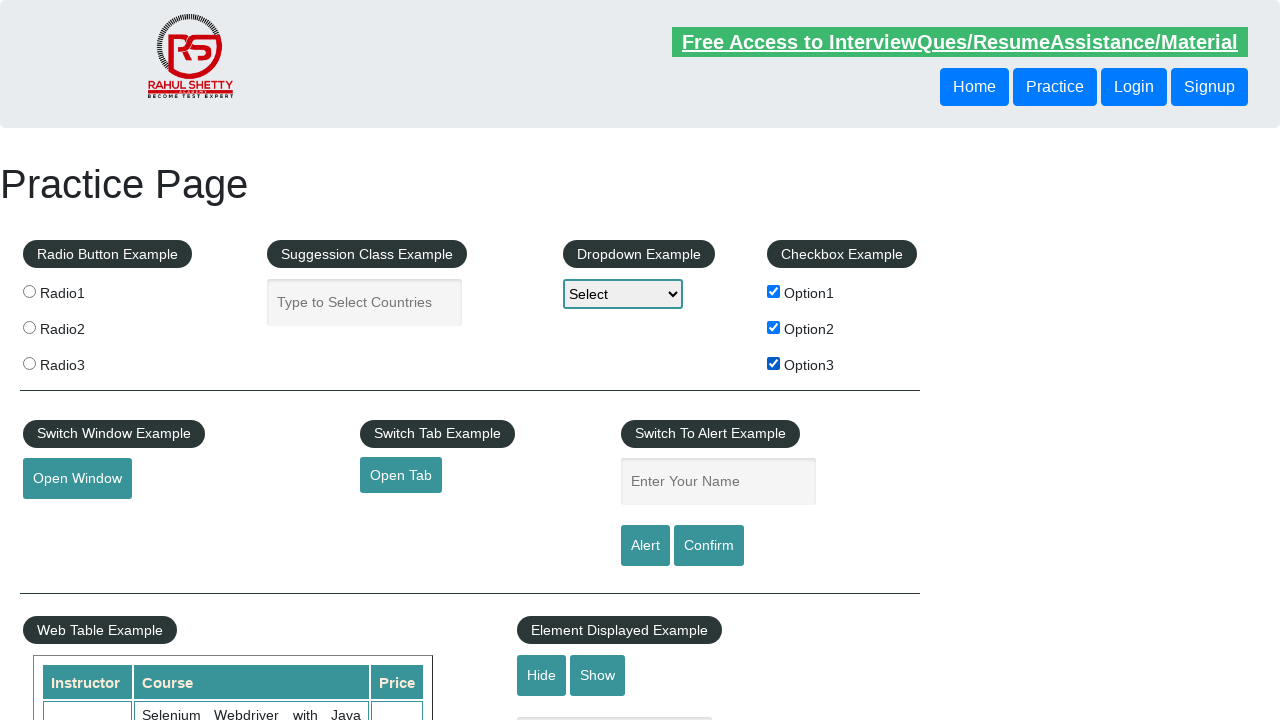

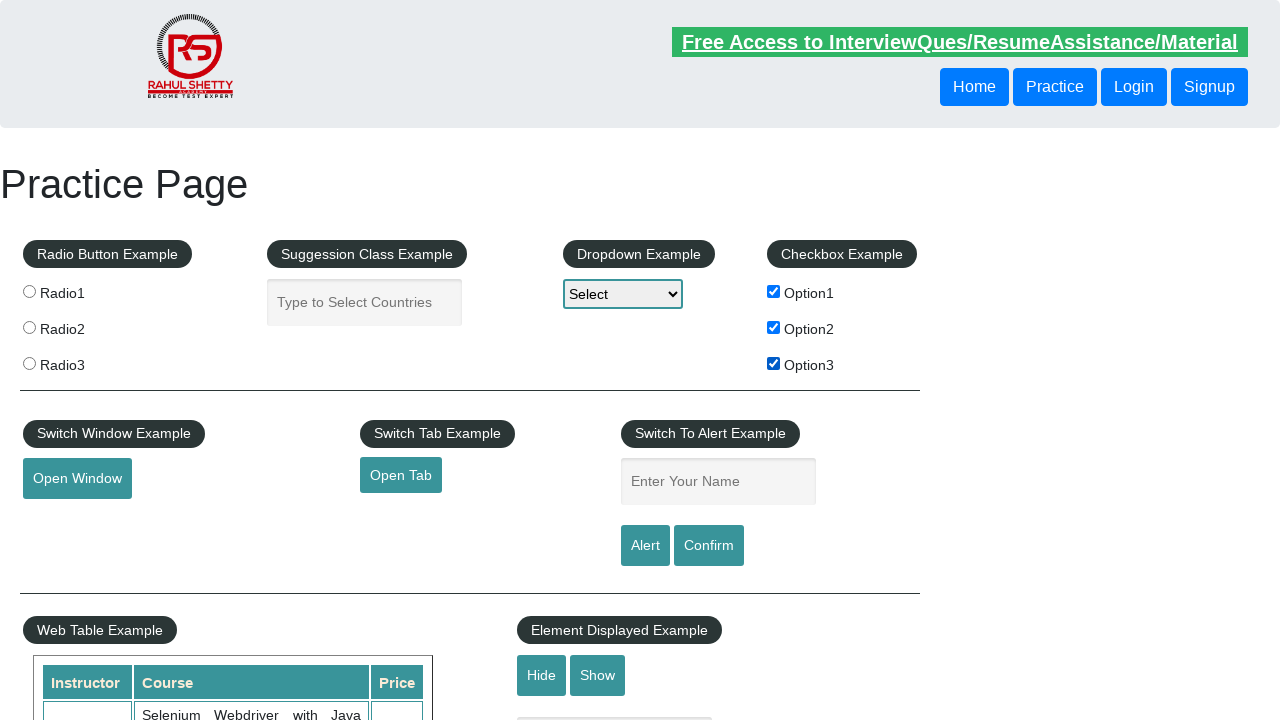